Tests keyboard shortcuts functionality by entering text in a form field, selecting all text with Ctrl+A, copying with Ctrl+C, moving to next field with Tab, and pasting with Ctrl+V

Starting URL: http://www.mycontactform.com

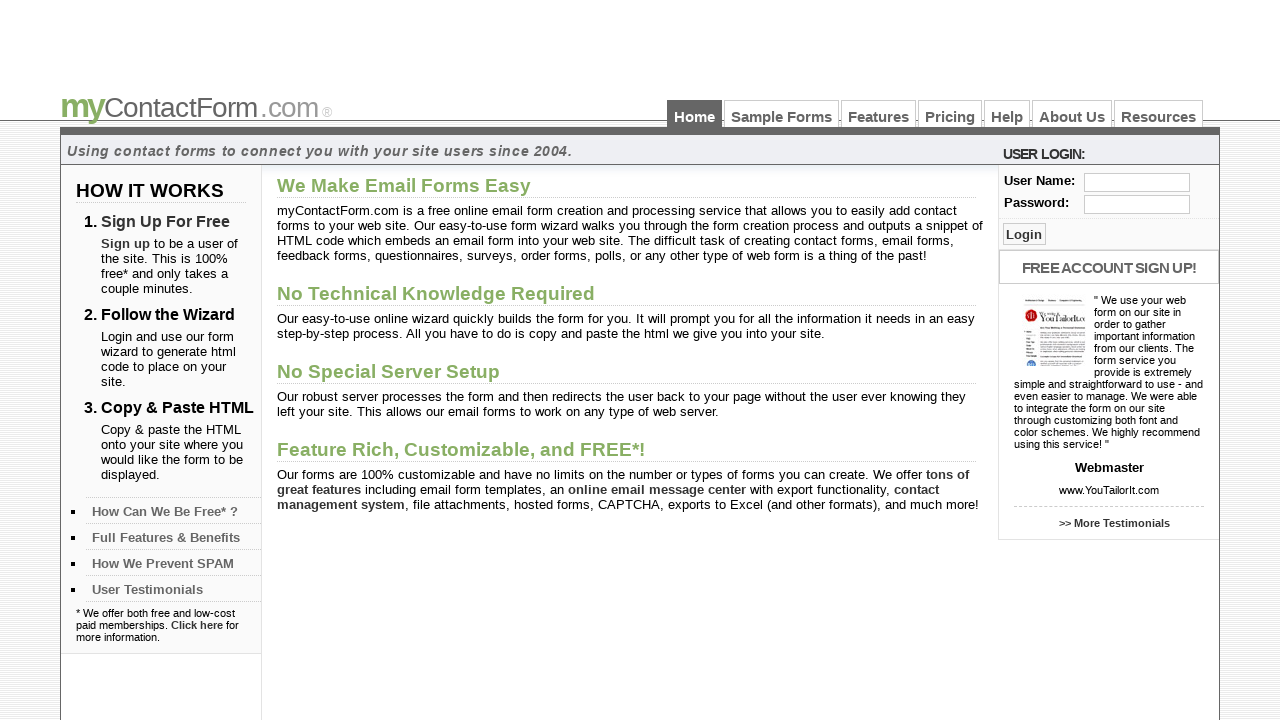

Clicked on the user field at (1137, 182) on #user
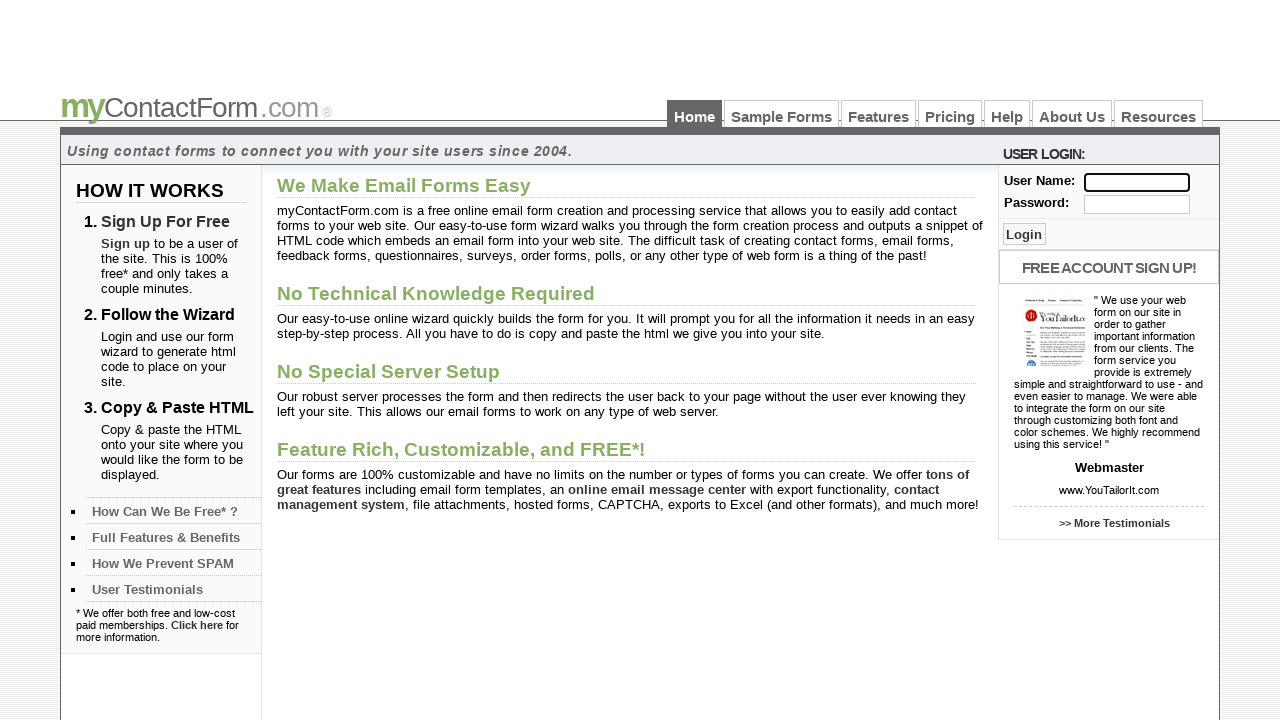

Typed 'hi' in the user field on #user
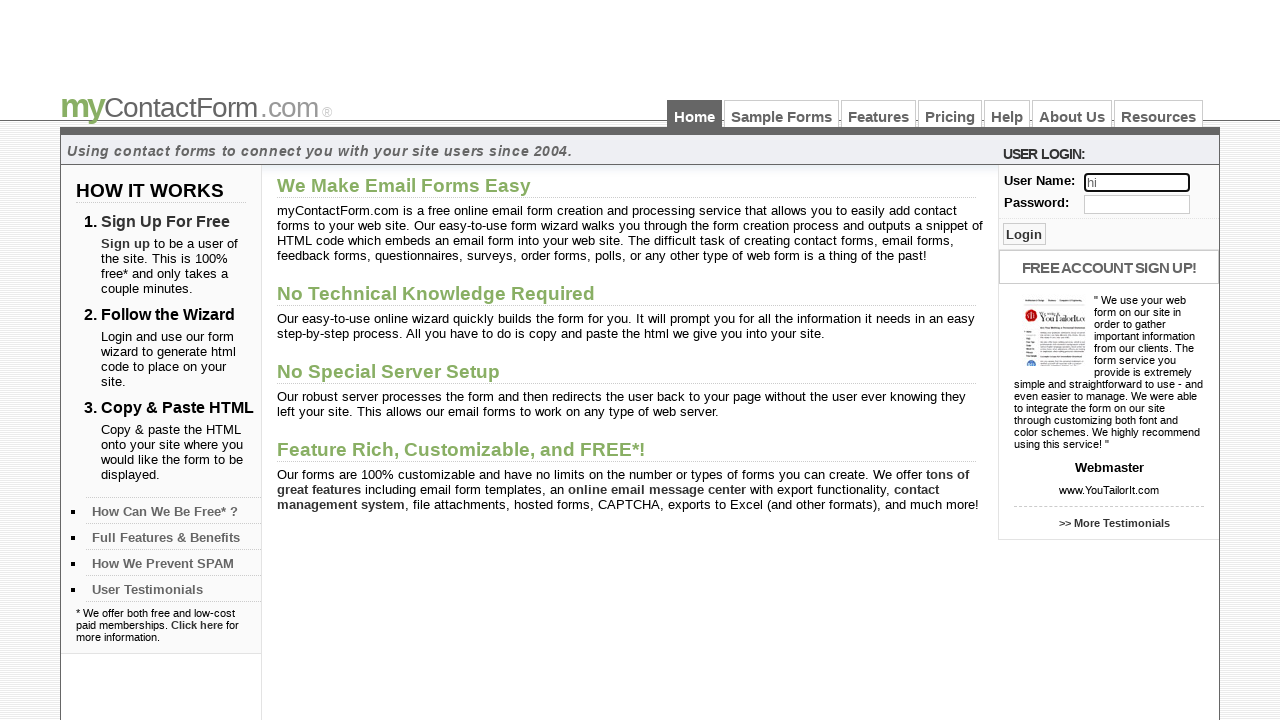

Selected all text in user field with Ctrl+A
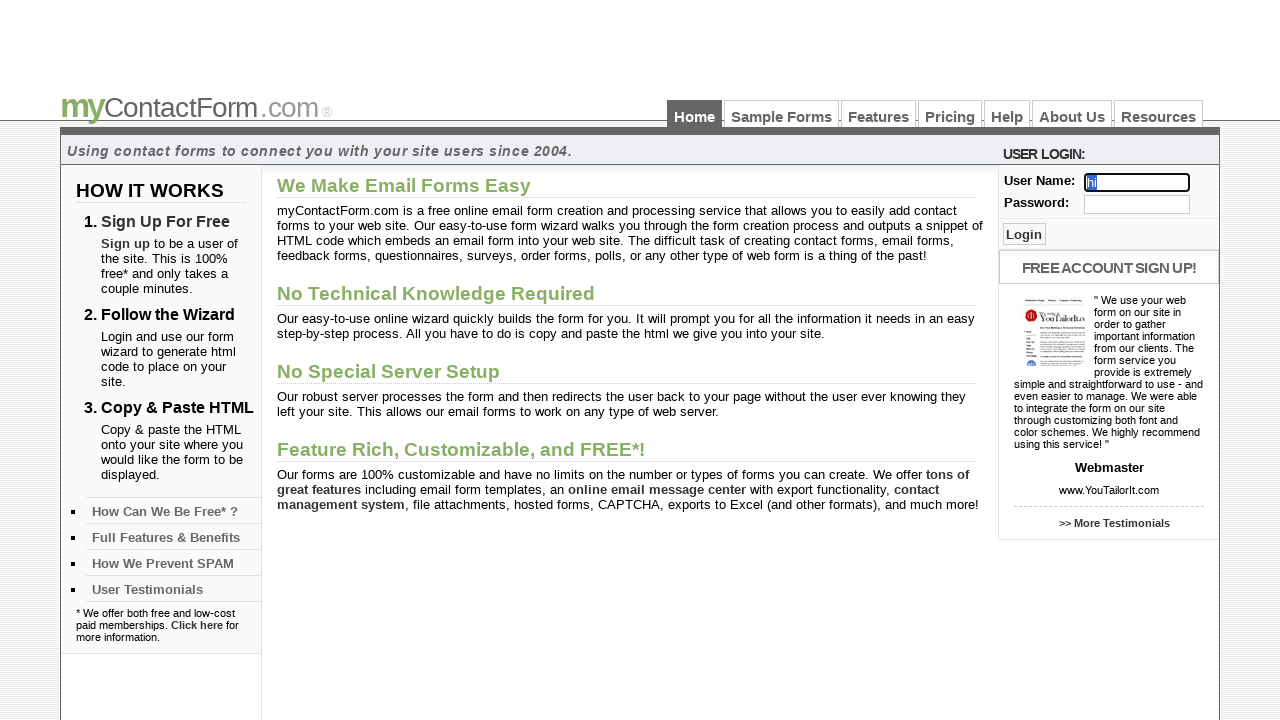

Copied selected text with Ctrl+C
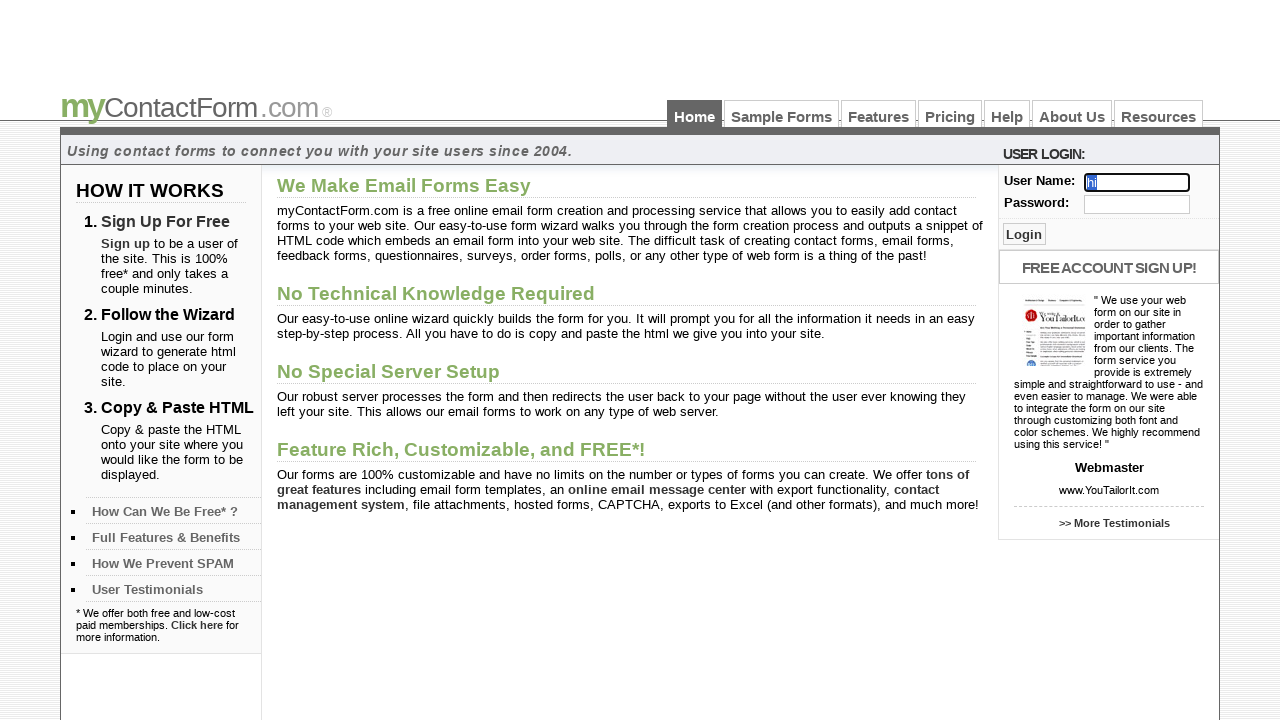

Moved to next field with Tab key
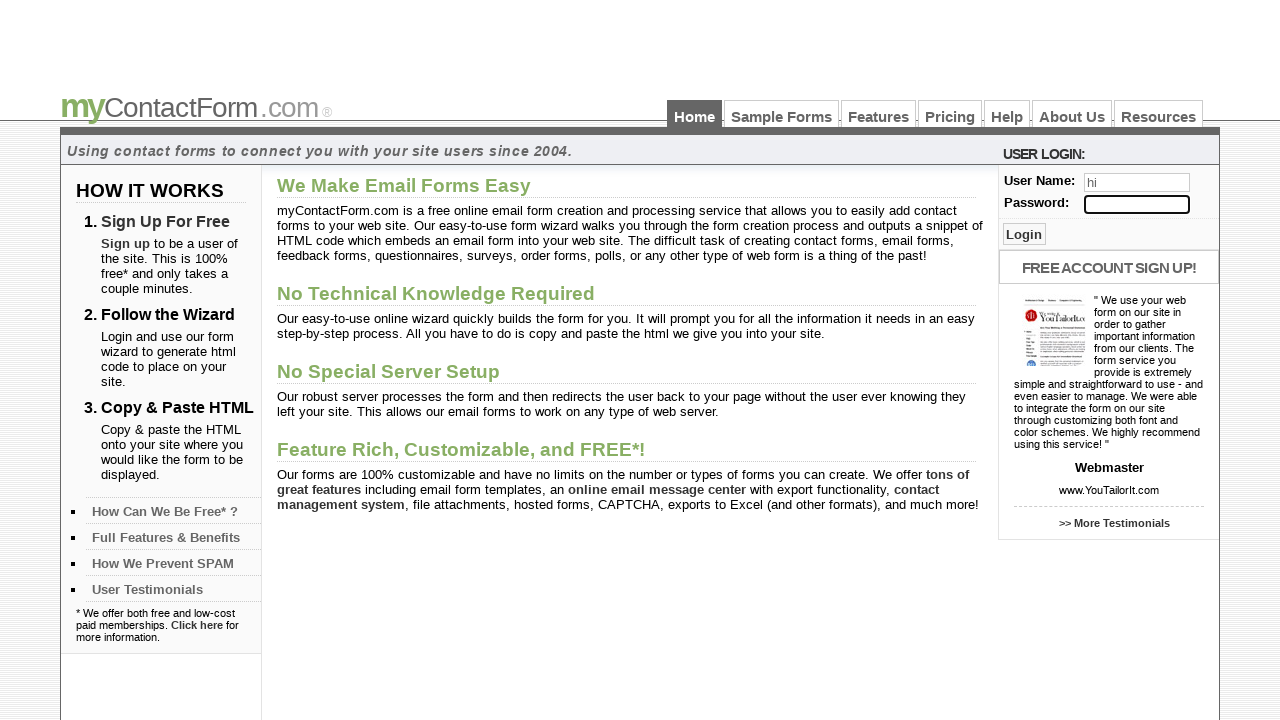

Pasted copied text with Ctrl+V into next field
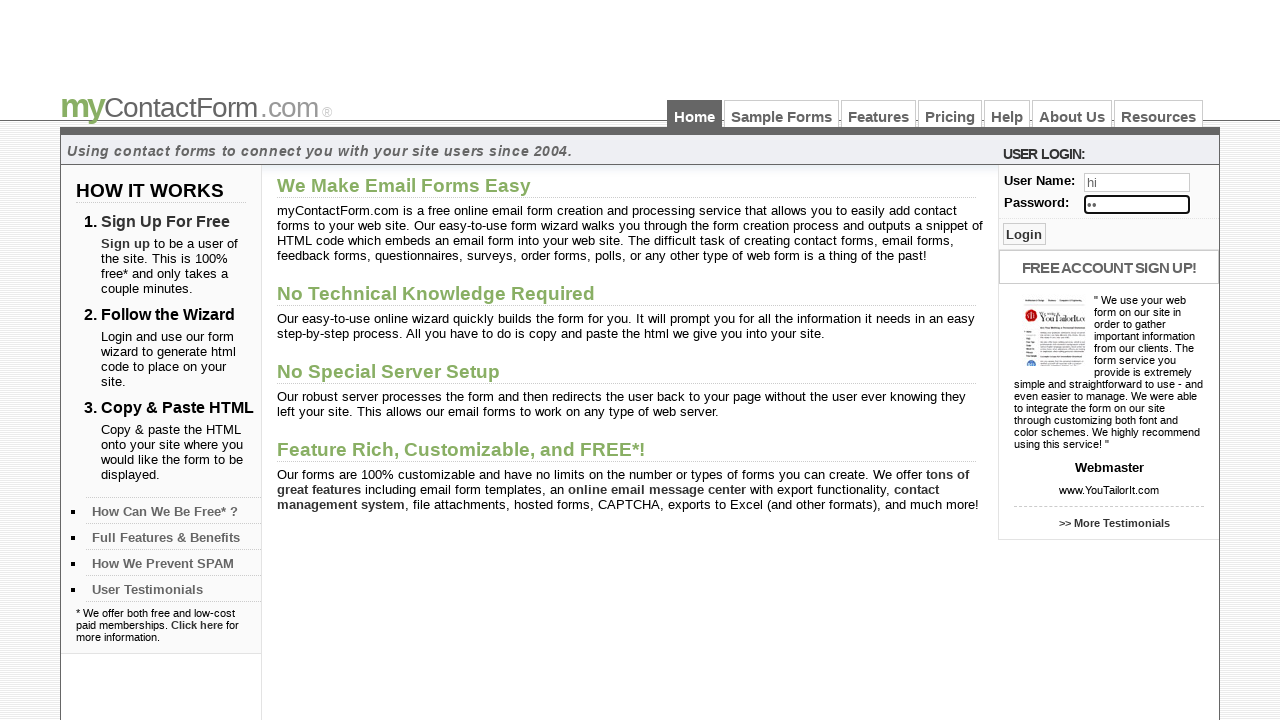

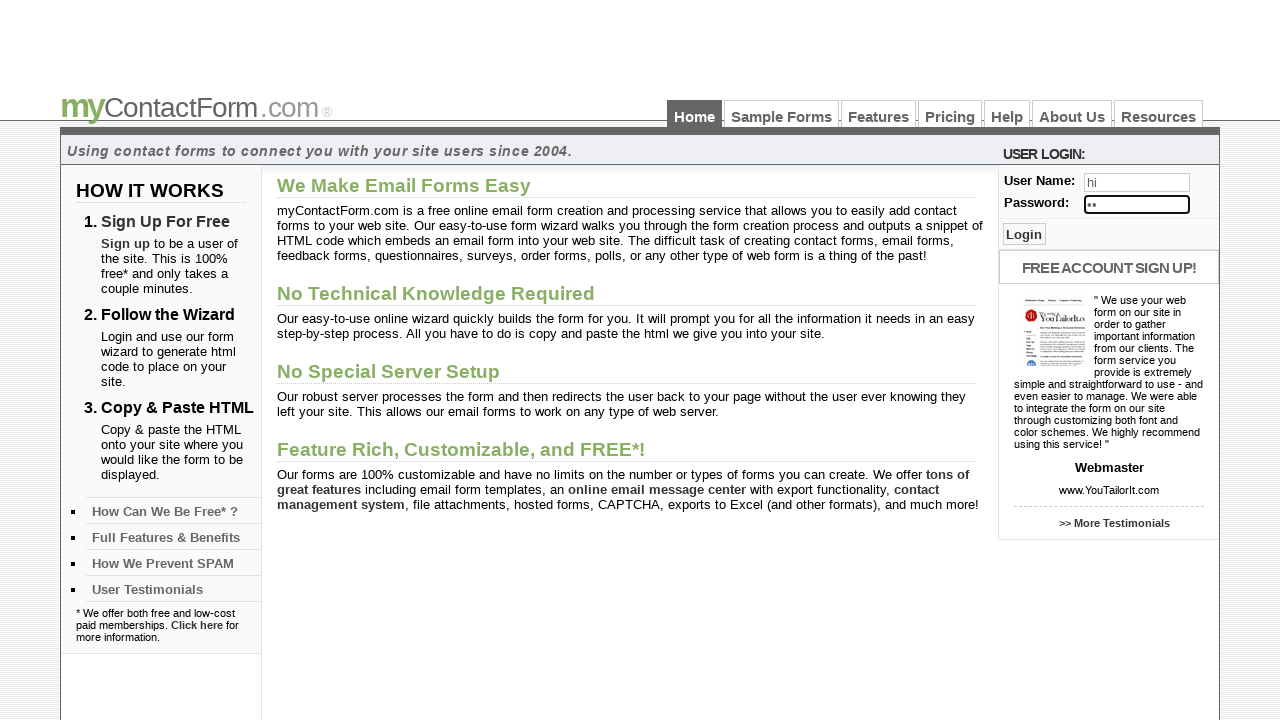